Tests JavaScript alert interactions including clicking alert, confirm, and prompt buttons, accepting alerts, and entering text into prompts

Starting URL: https://the-internet.herokuapp.com/javascript_alerts

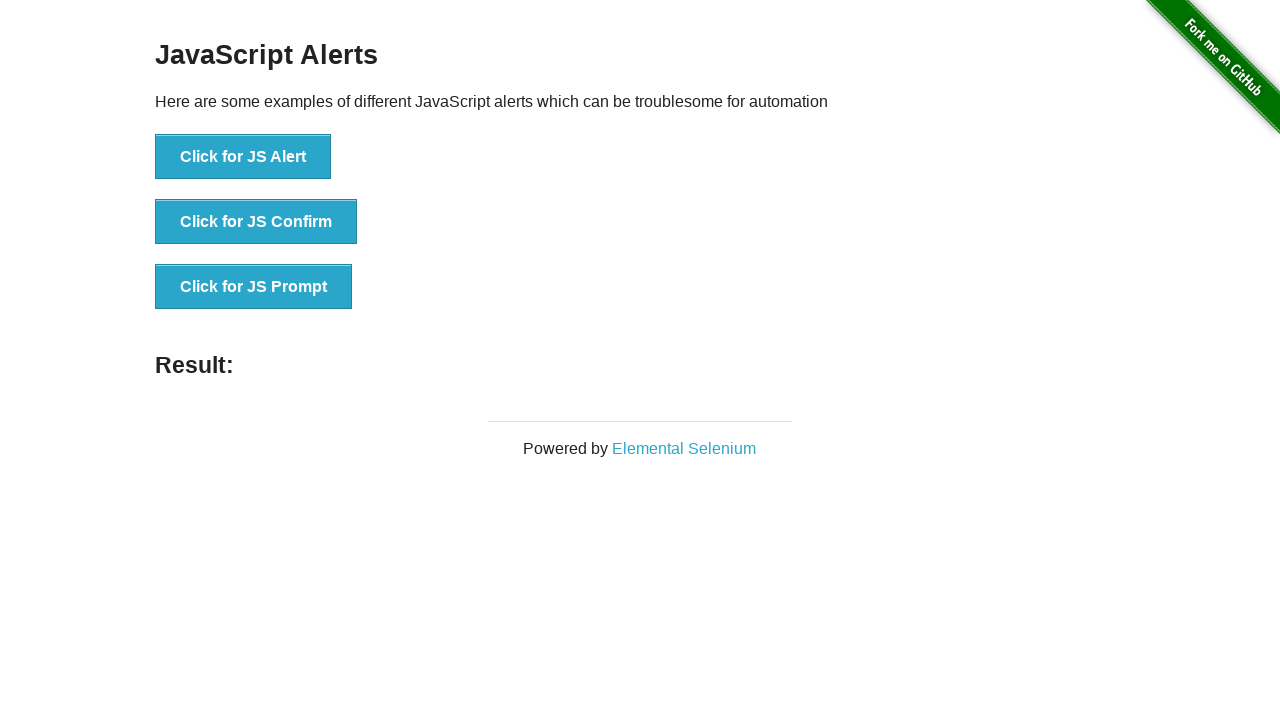

Clicked JS Alert button at (243, 157) on button[onclick='jsAlert()']
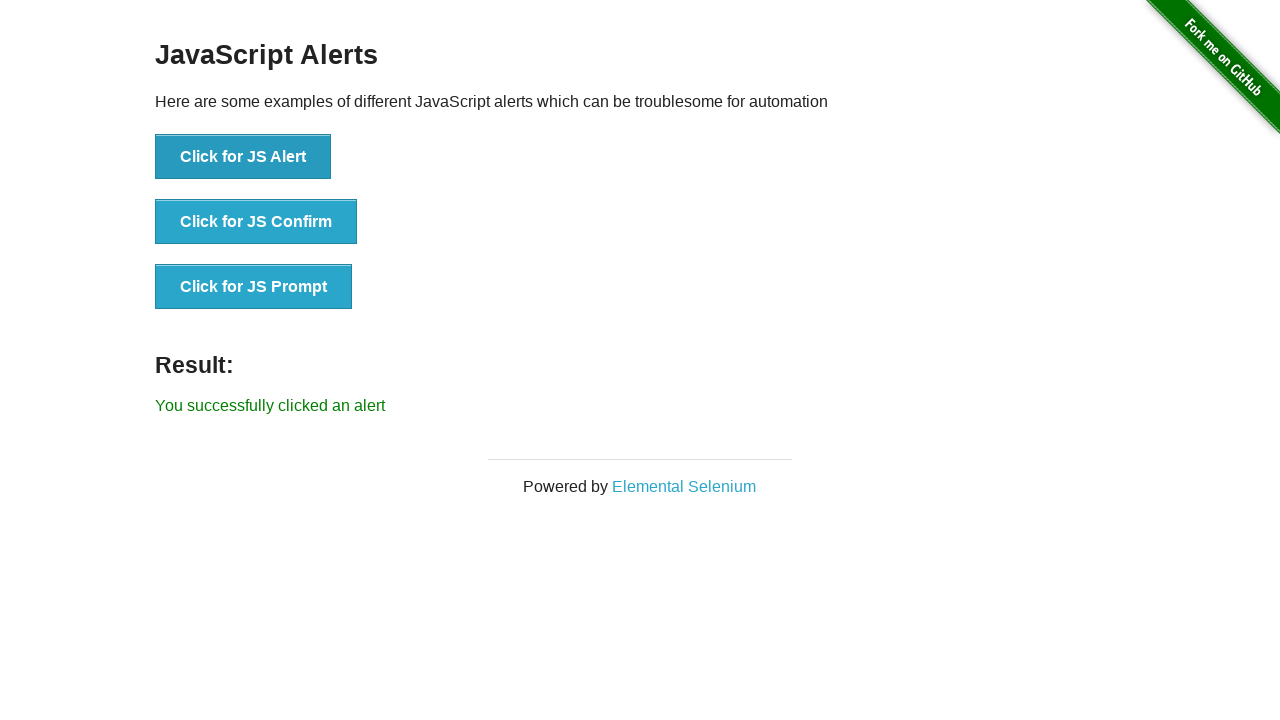

Set up dialog handler and clicked JS Alert button again at (243, 157) on button[onclick='jsAlert()']
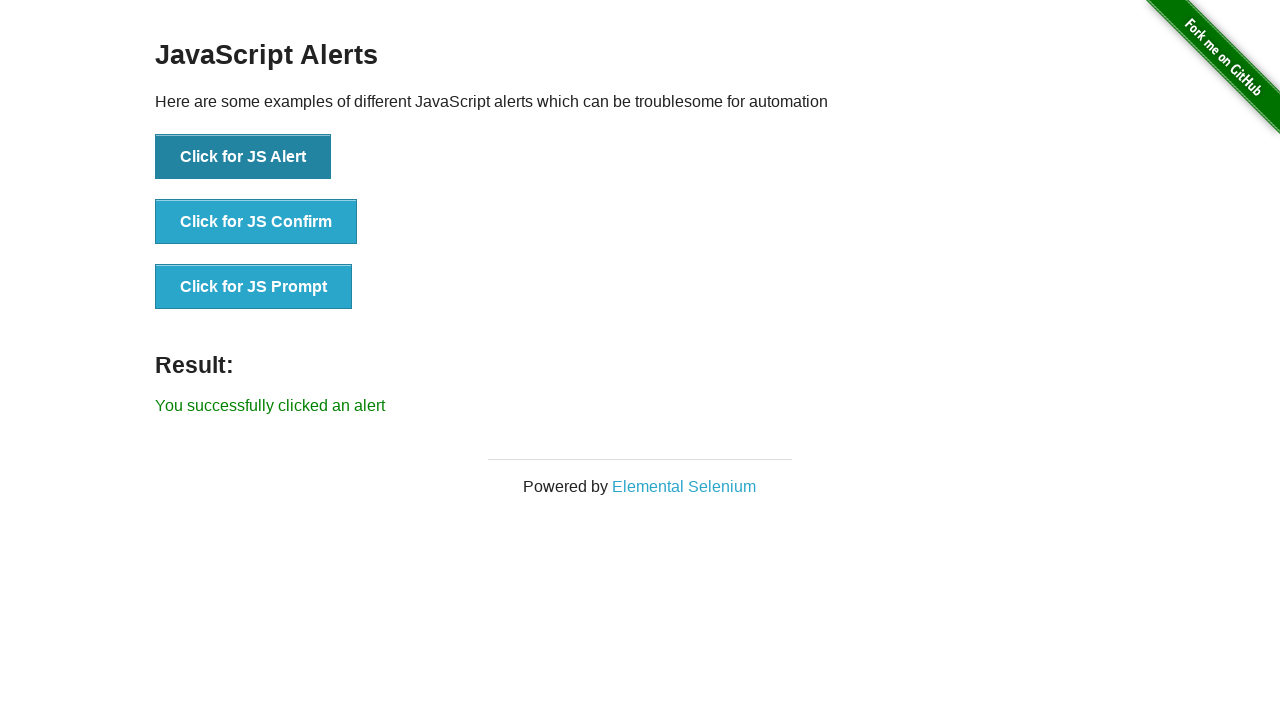

Alert result text appeared
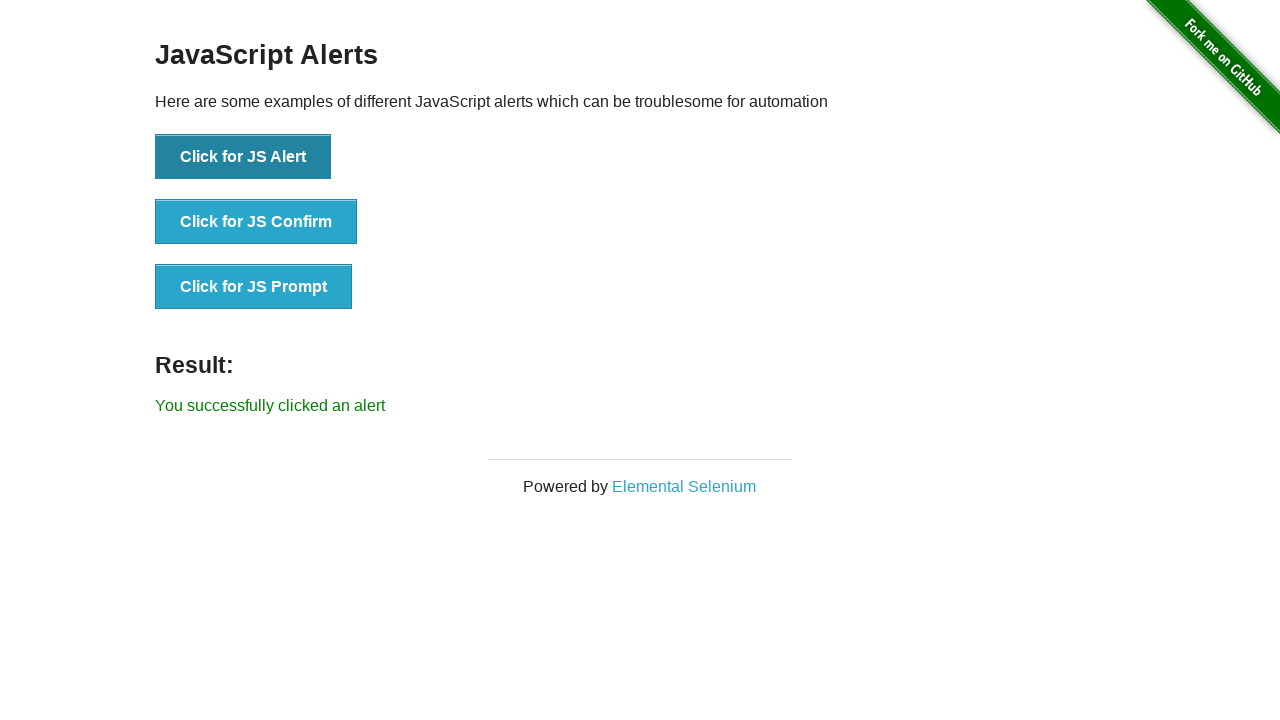

Clicked JS Confirm button at (256, 222) on button[onclick='jsConfirm()']
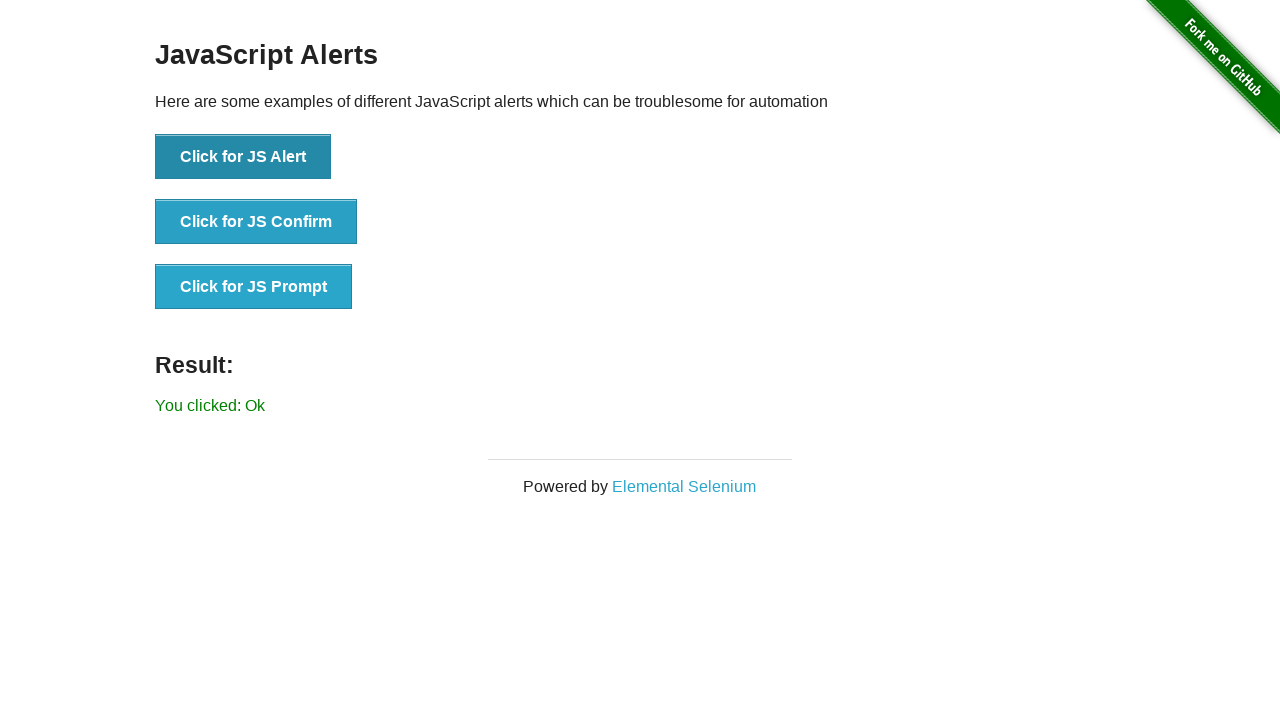

Confirm dialog accepted and result updated
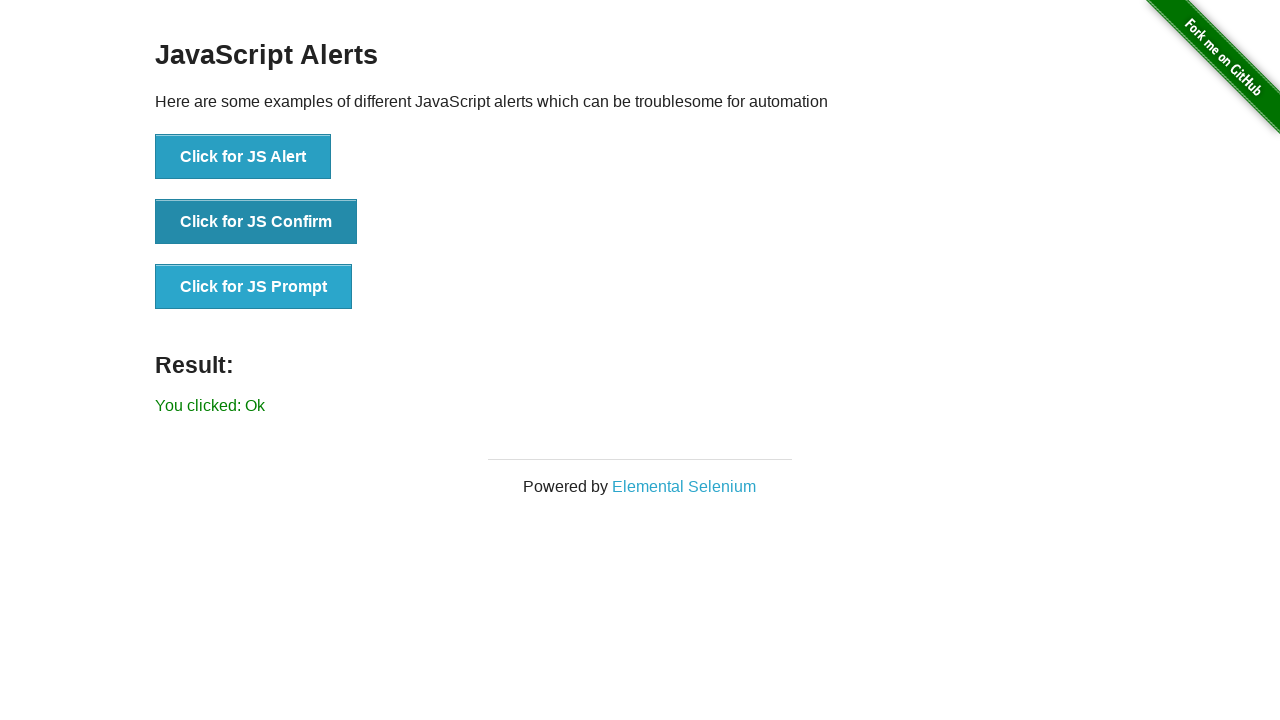

Set up prompt handler and clicked JS Prompt button at (254, 287) on button[onclick='jsPrompt()']
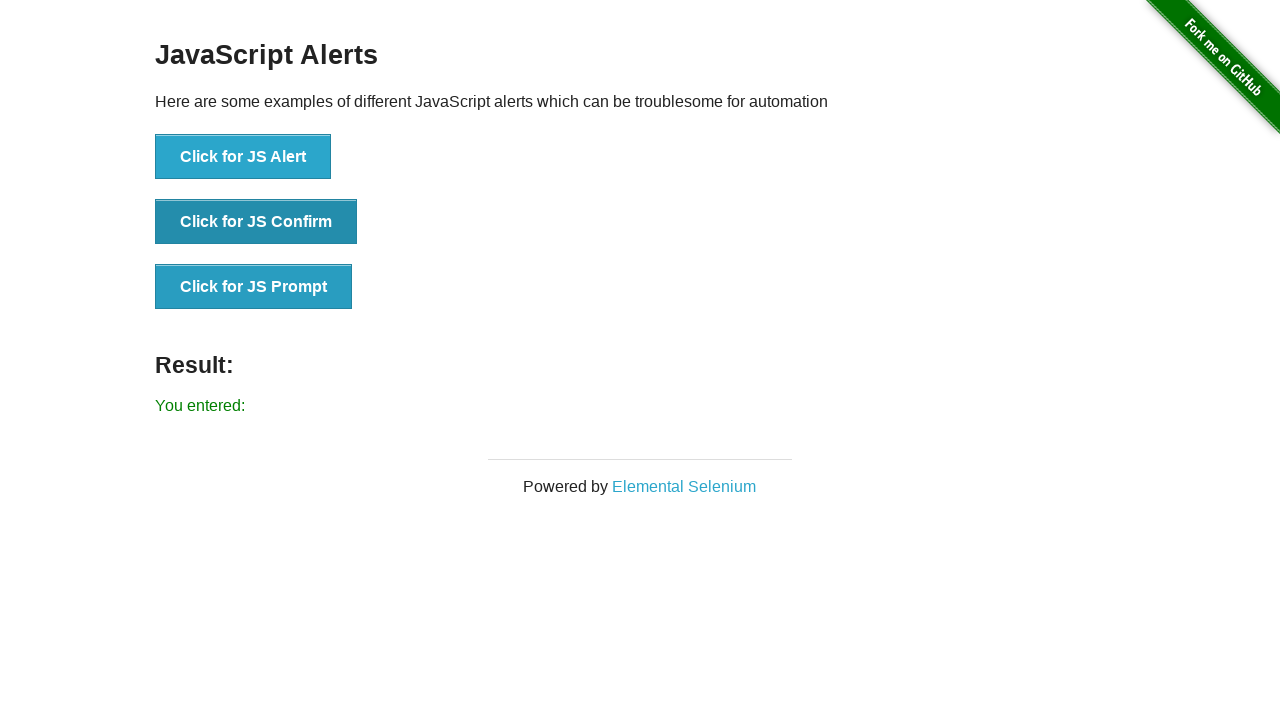

Prompt text 'TestMessage42' accepted and result displayed
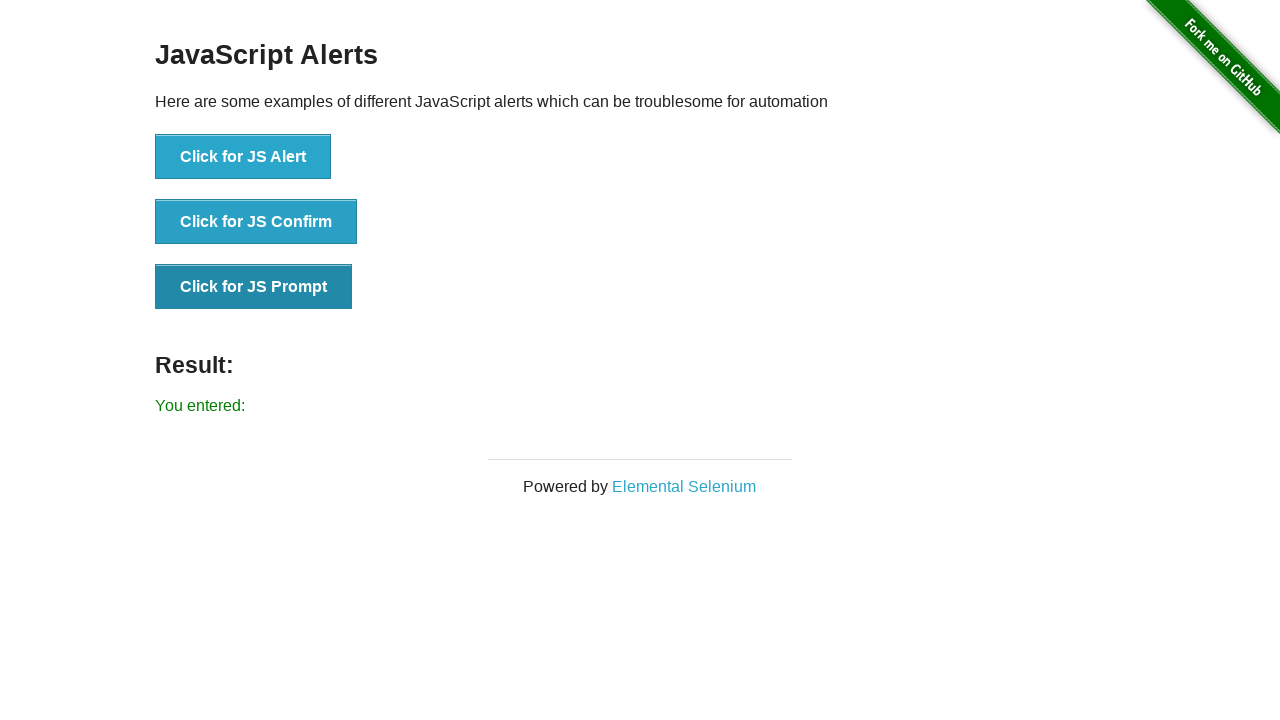

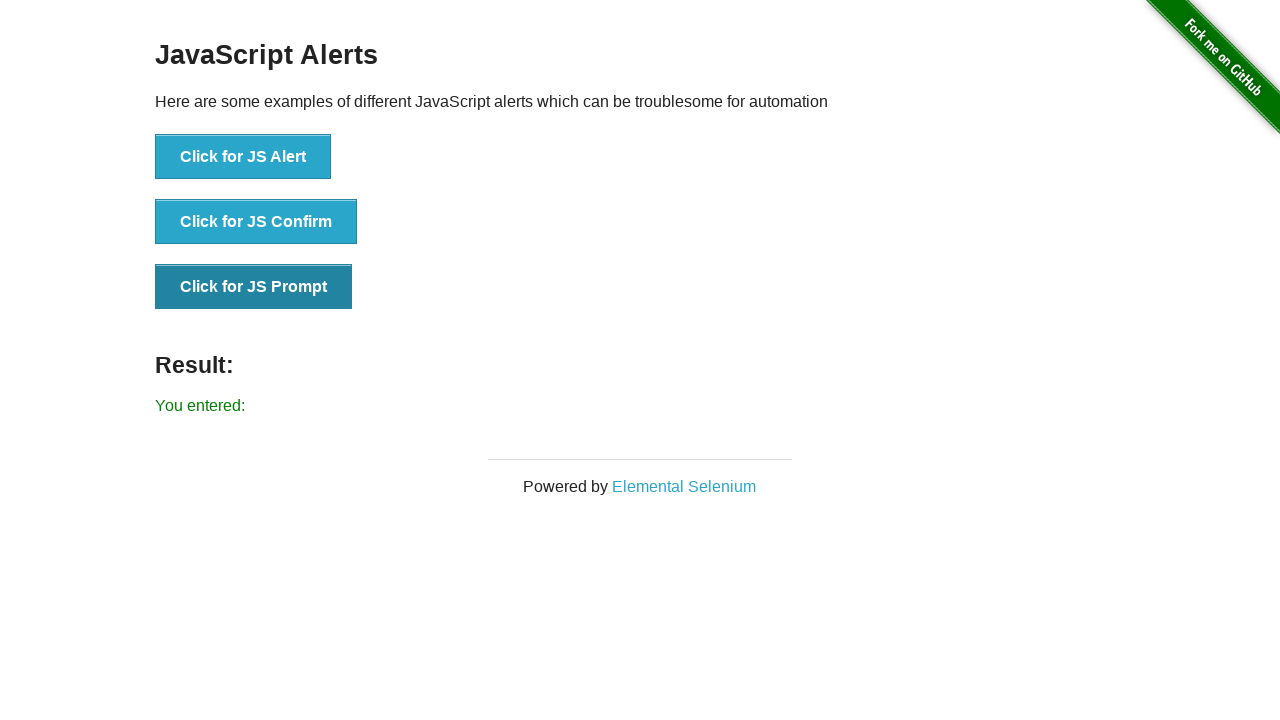